Navigates to multiple e-commerce websites and verifies that the domain name appears in the page title for each site

Starting URL: https://www.luluandgeorgia.com/

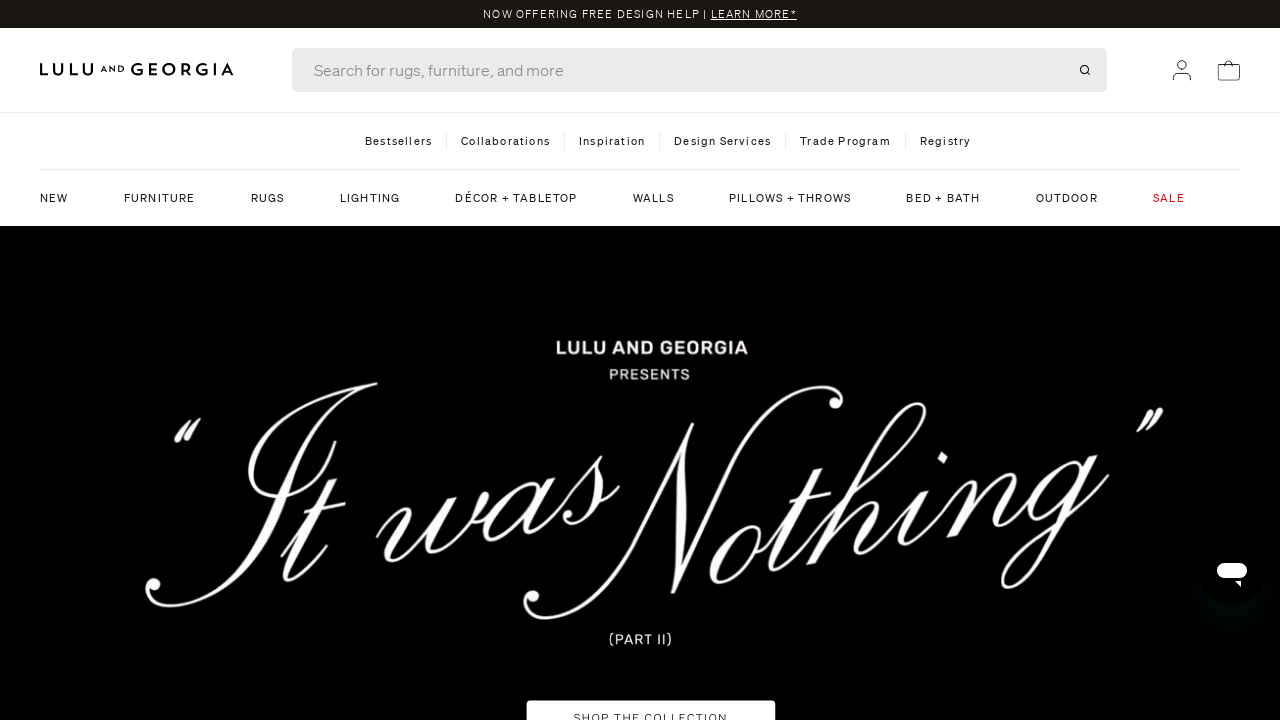

Retrieved current URL from starting page
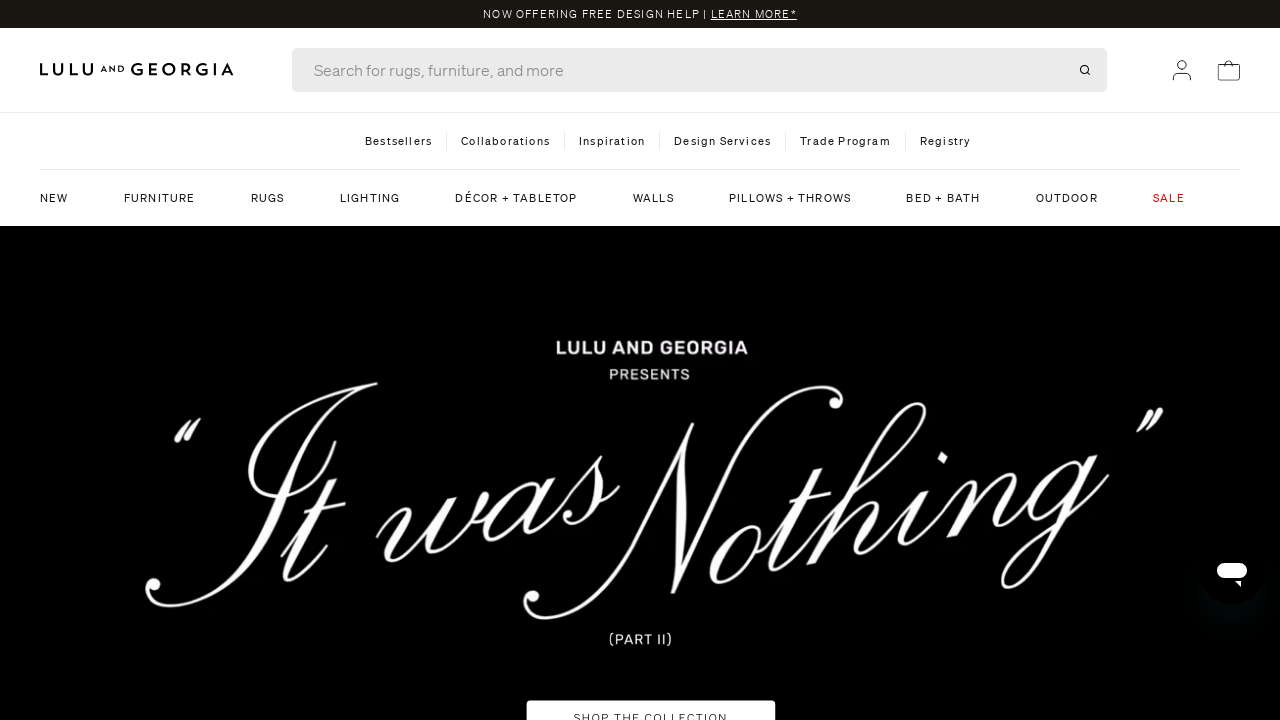

Extracted domain 'luluandgeorgia' from URL
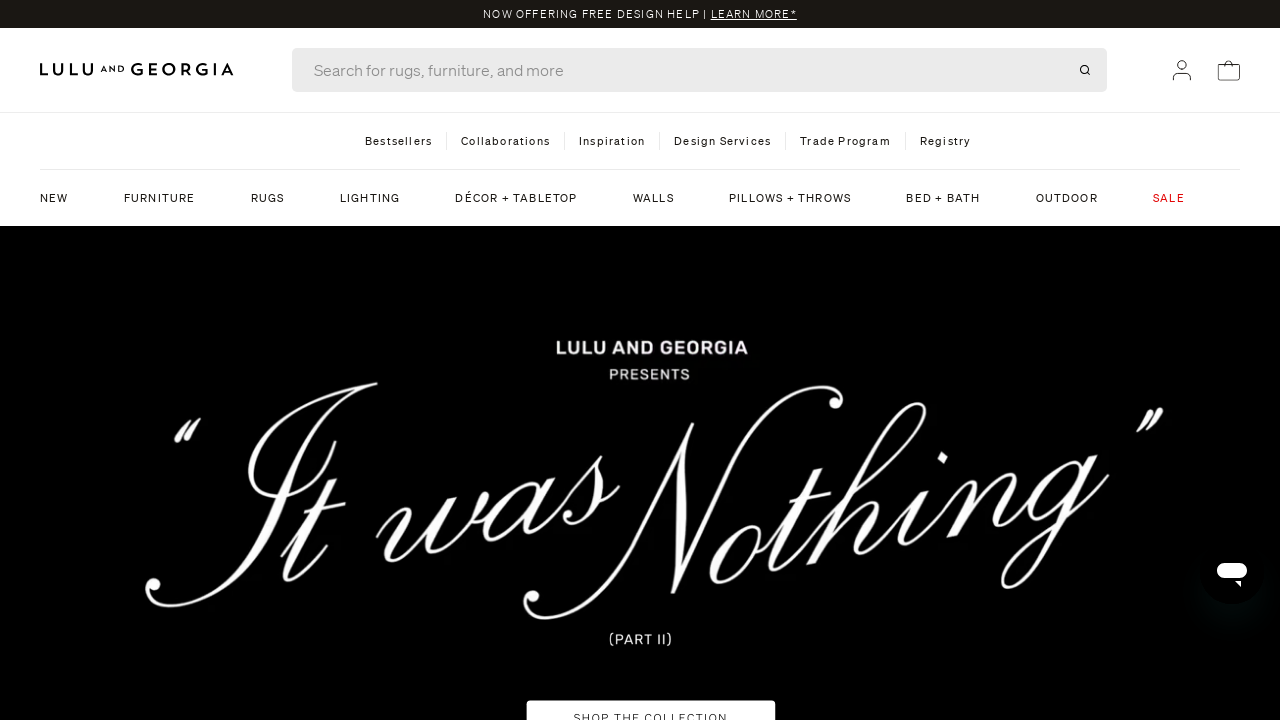

Retrieved and normalized page title
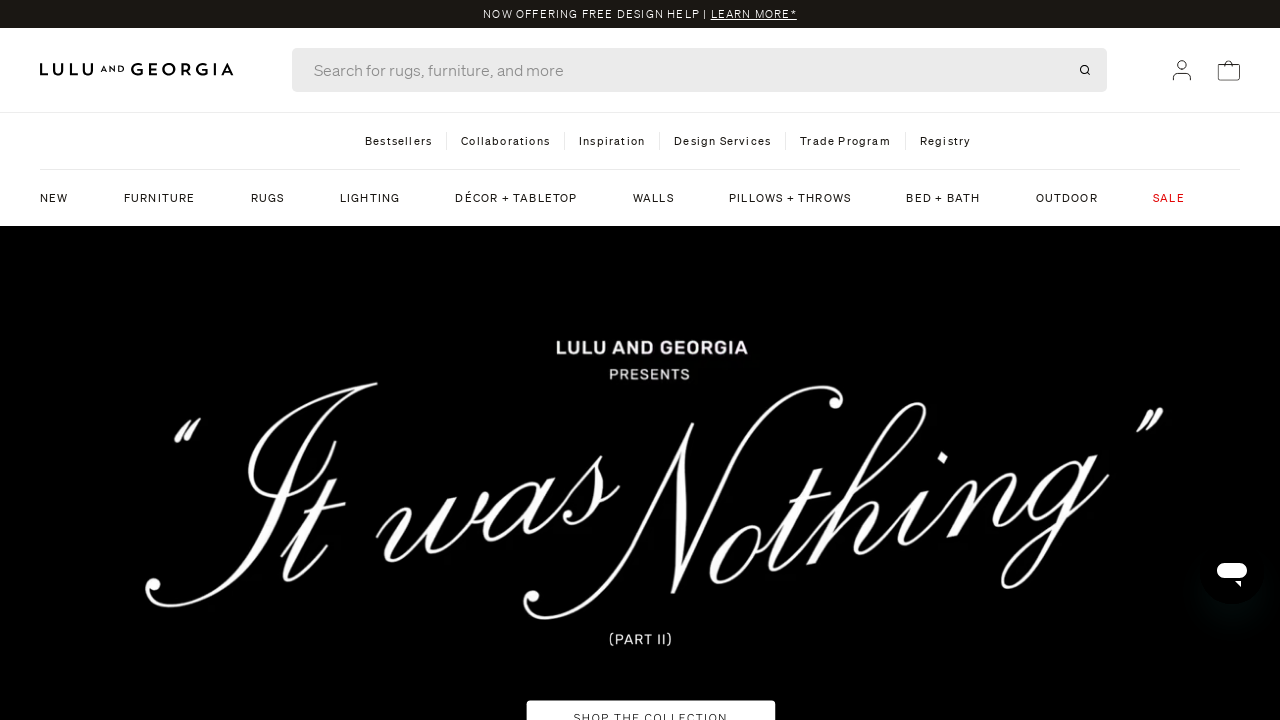

Verified domain in title for https://www.luluandgeorgia.com/: True
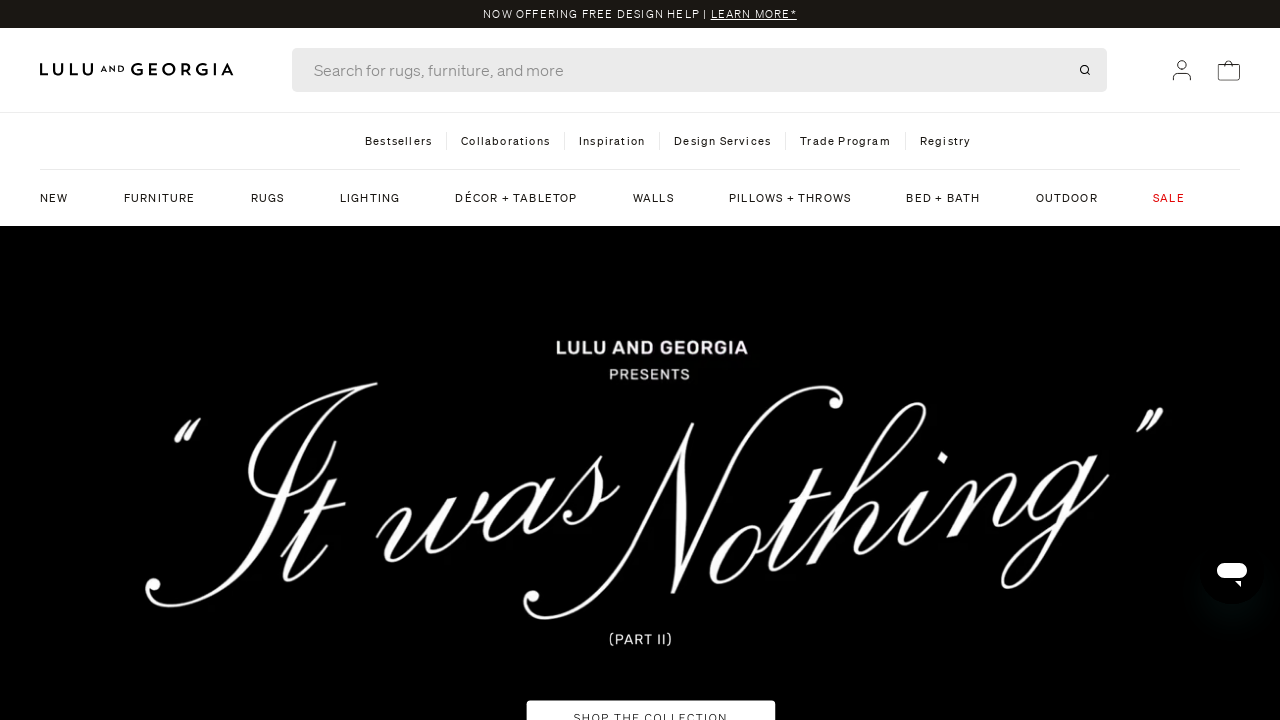

Navigated to https://wayfair.com/
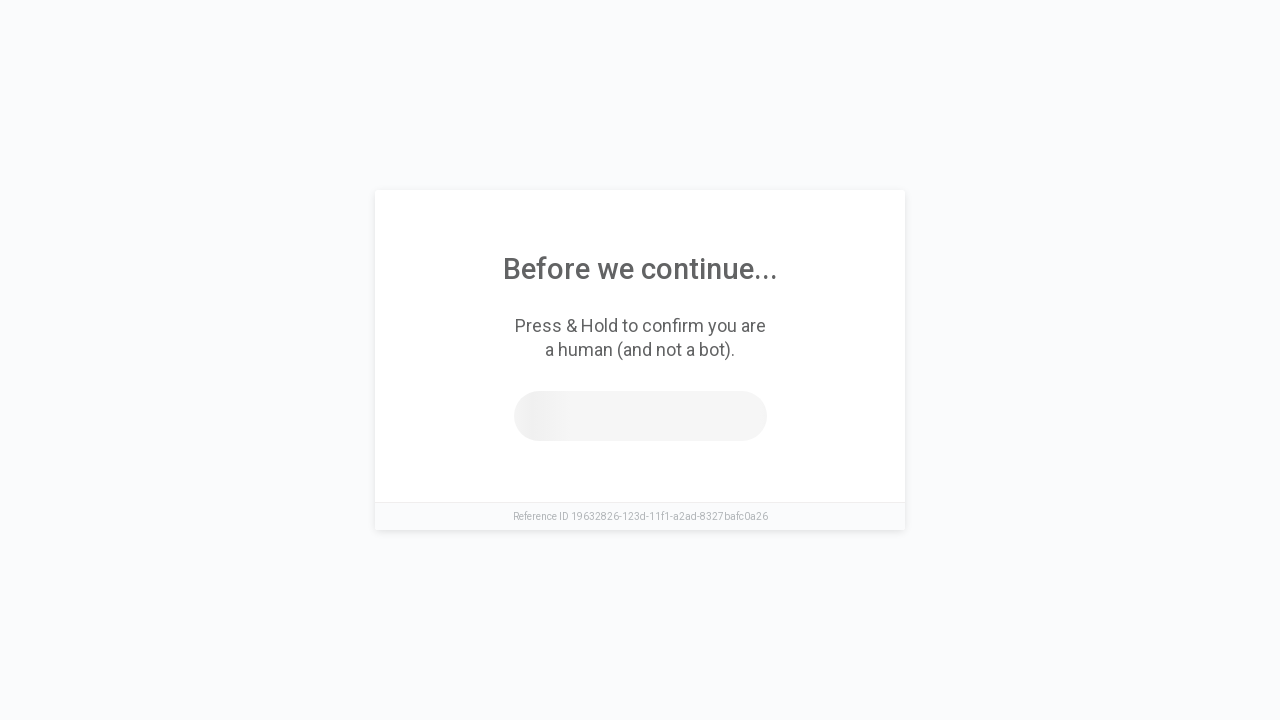

Retrieved current URL after navigation
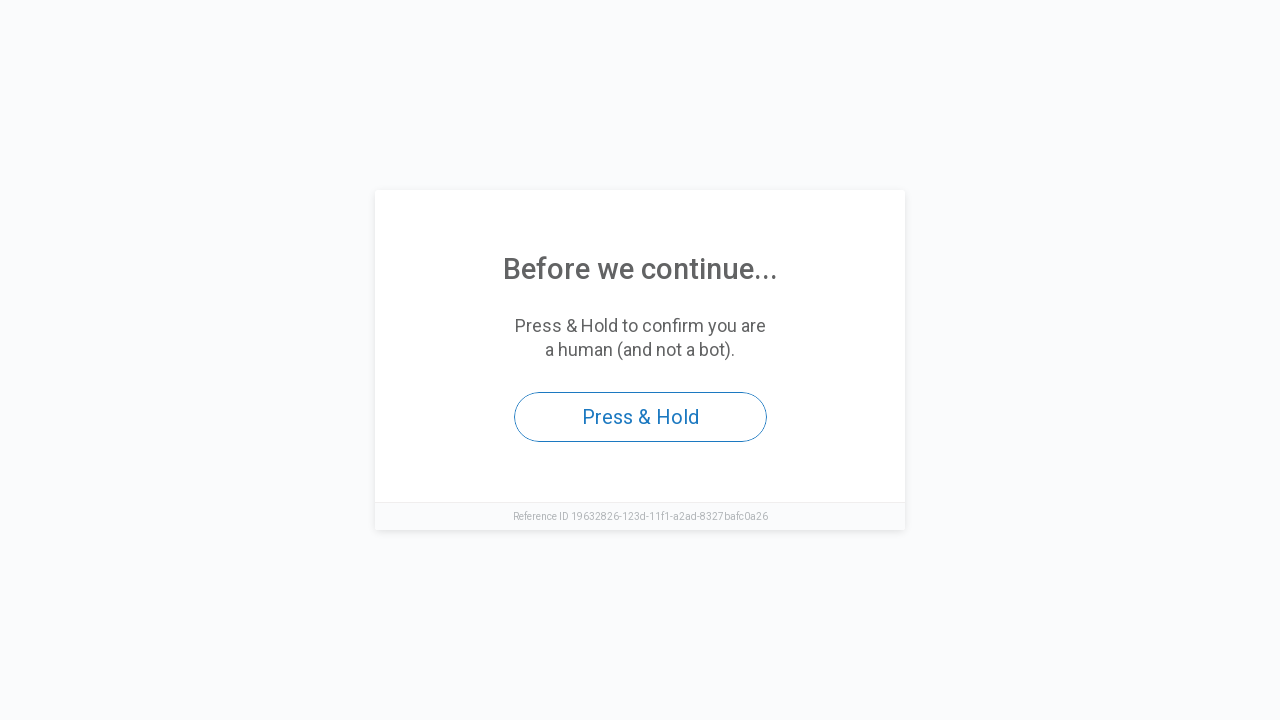

Extracted domain 'wayfair' from URL
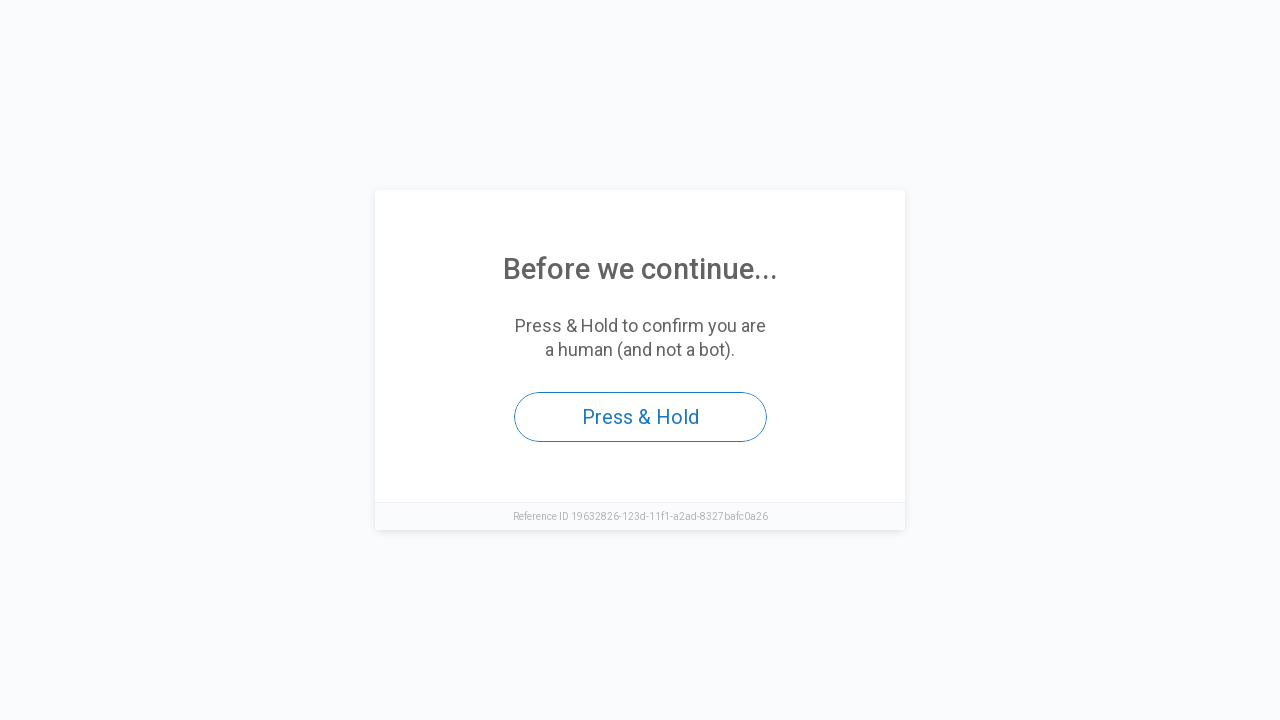

Retrieved and normalized page title
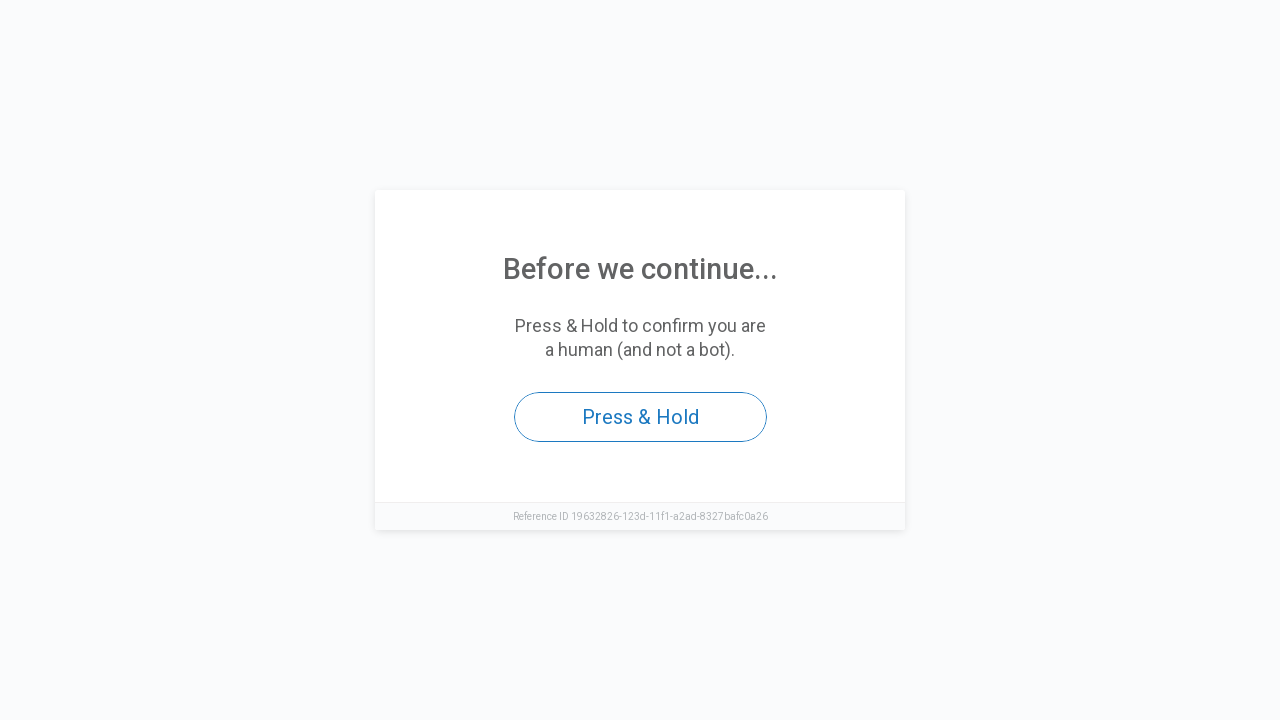

Verified domain in title for https://www.wayfair.com/: False
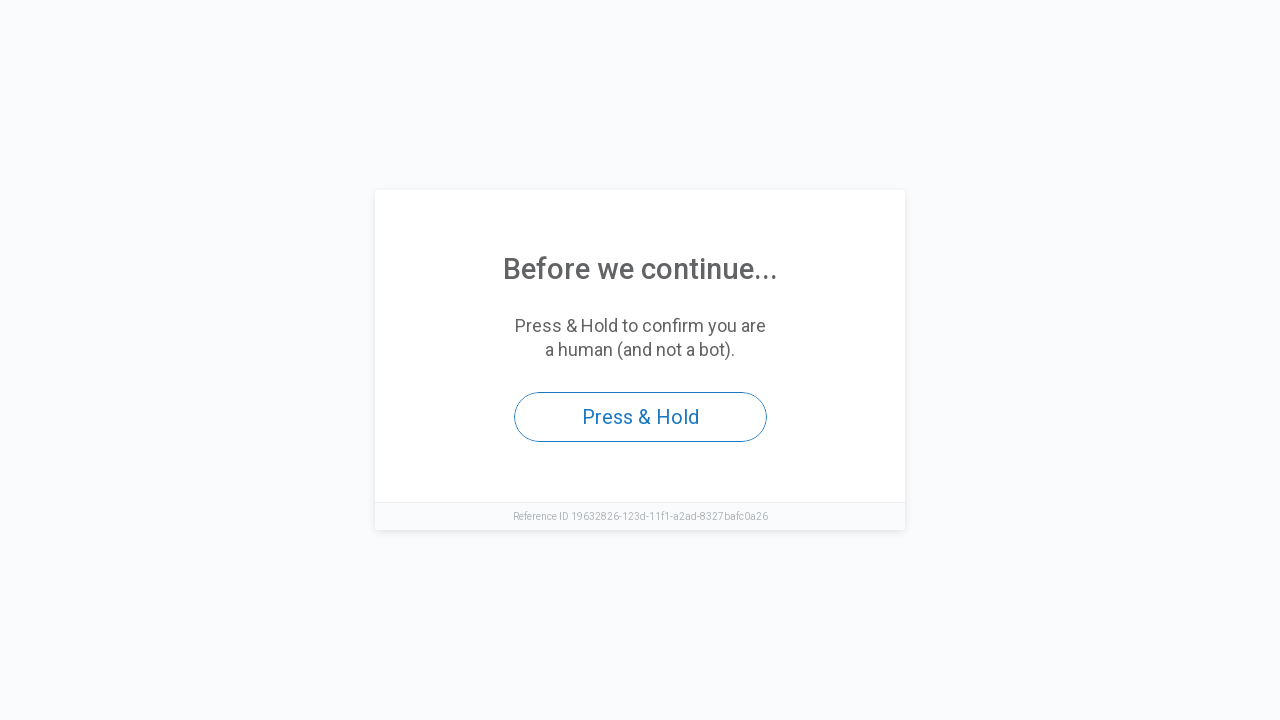

Navigated to https://walmart.com
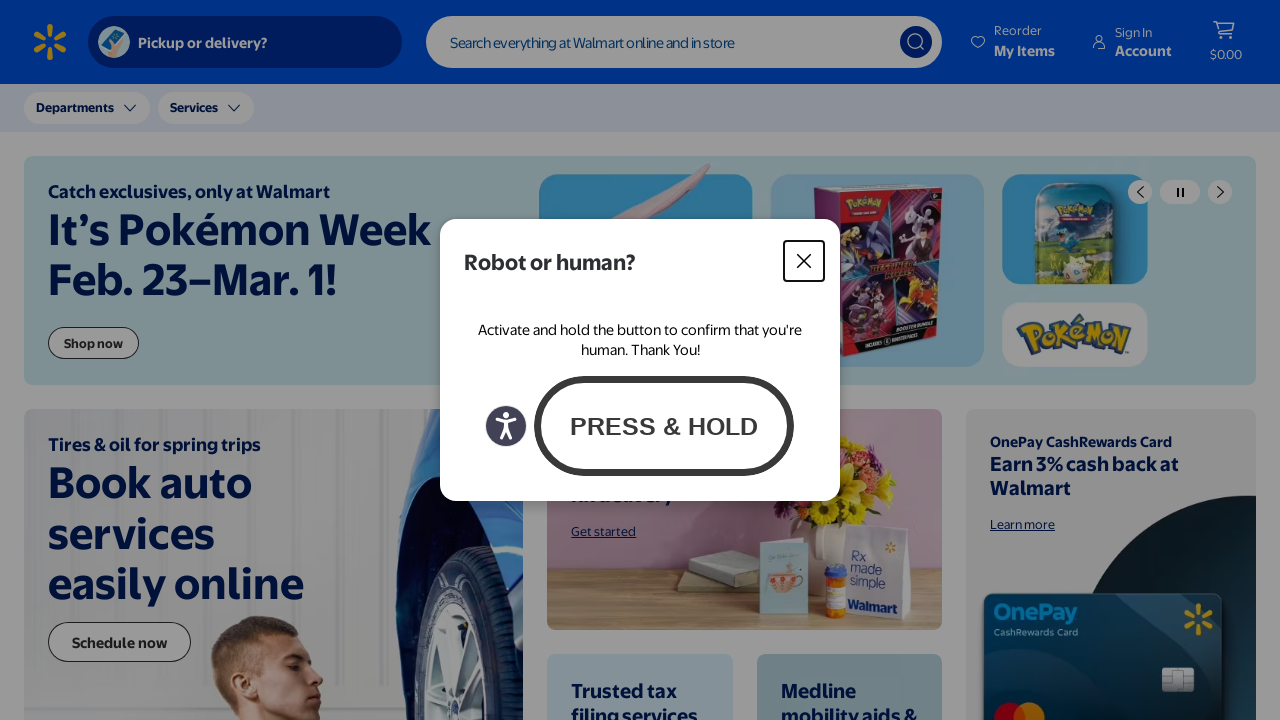

Retrieved current URL after navigation
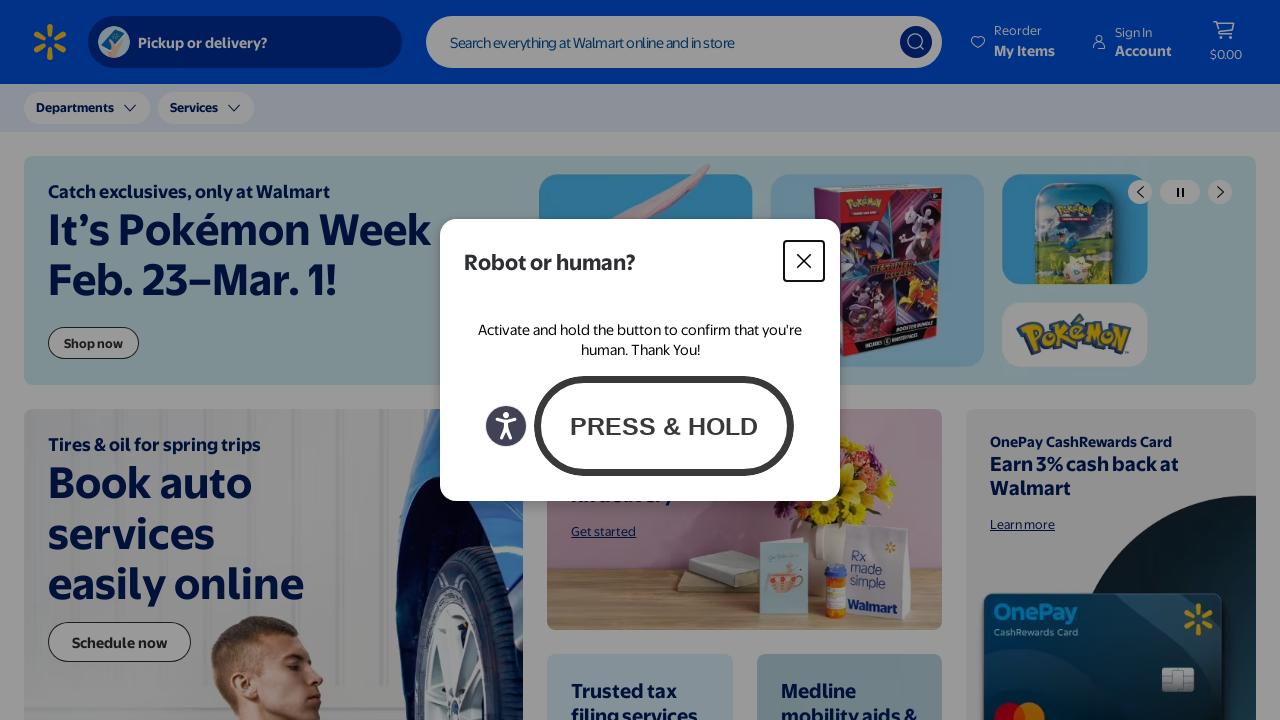

Extracted domain 'walmart' from URL
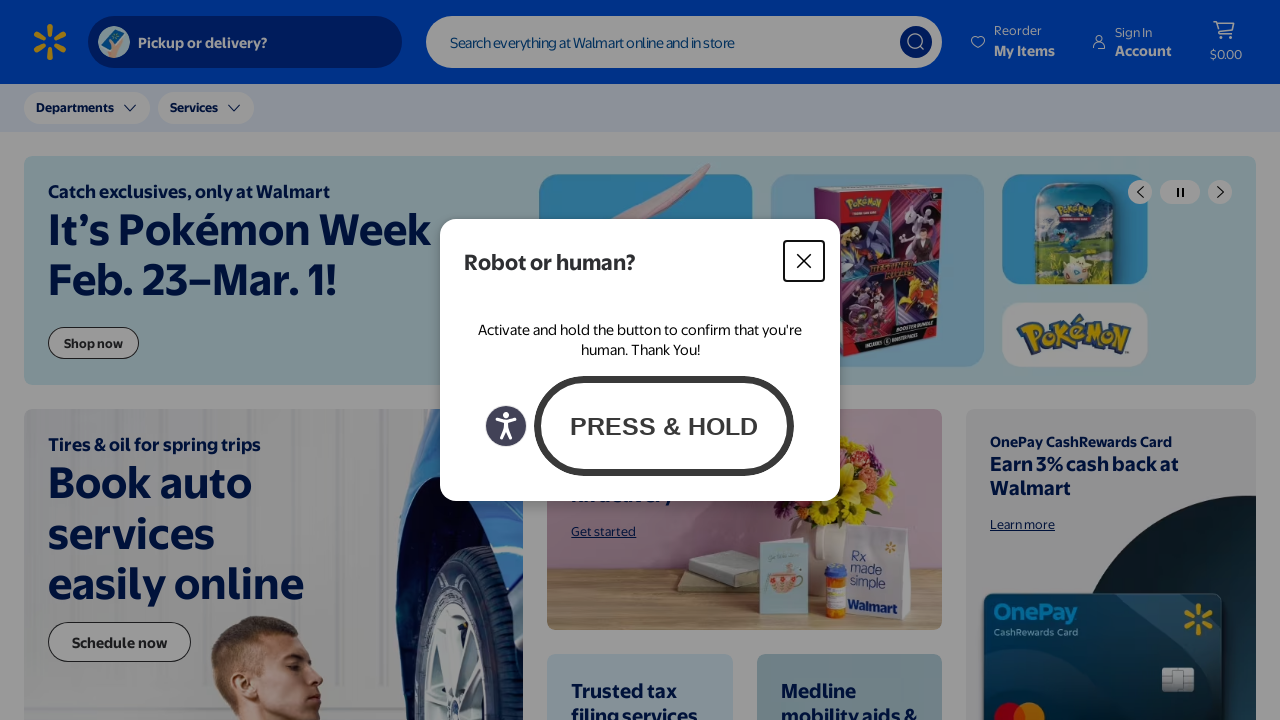

Retrieved and normalized page title
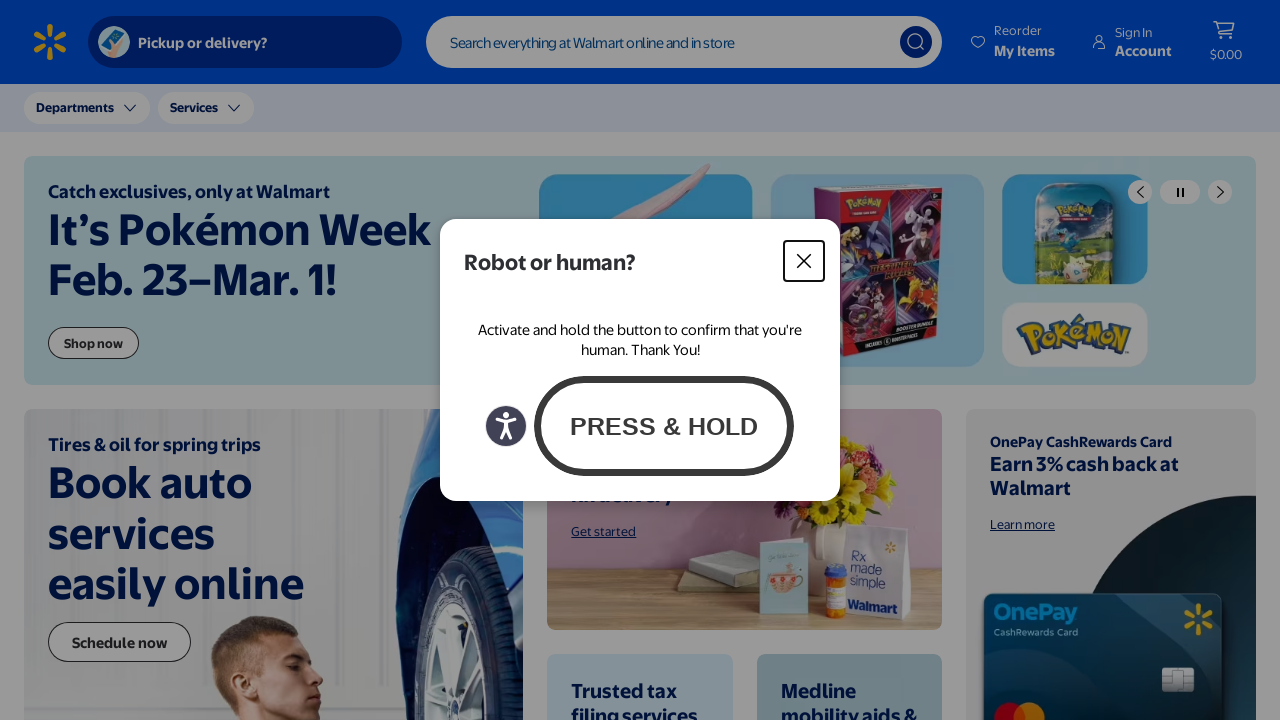

Verified domain in title for https://www.walmart.com/: True
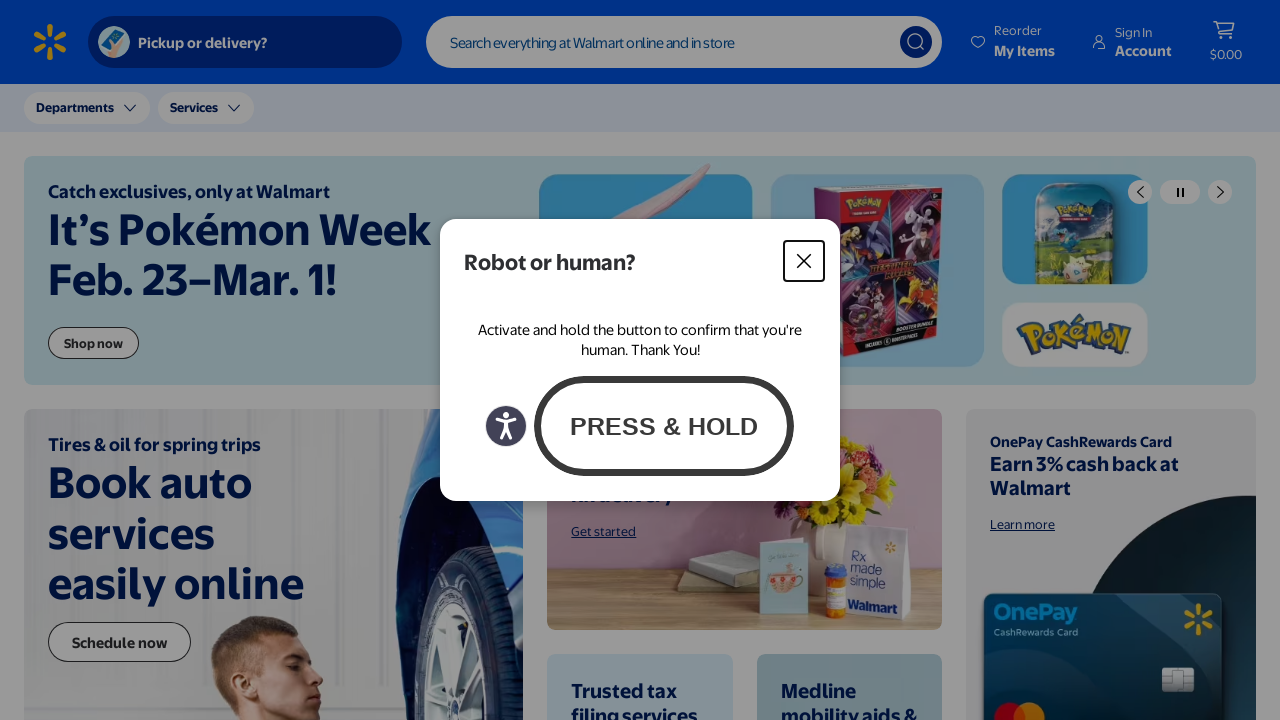

Navigated to https://westelm.com/
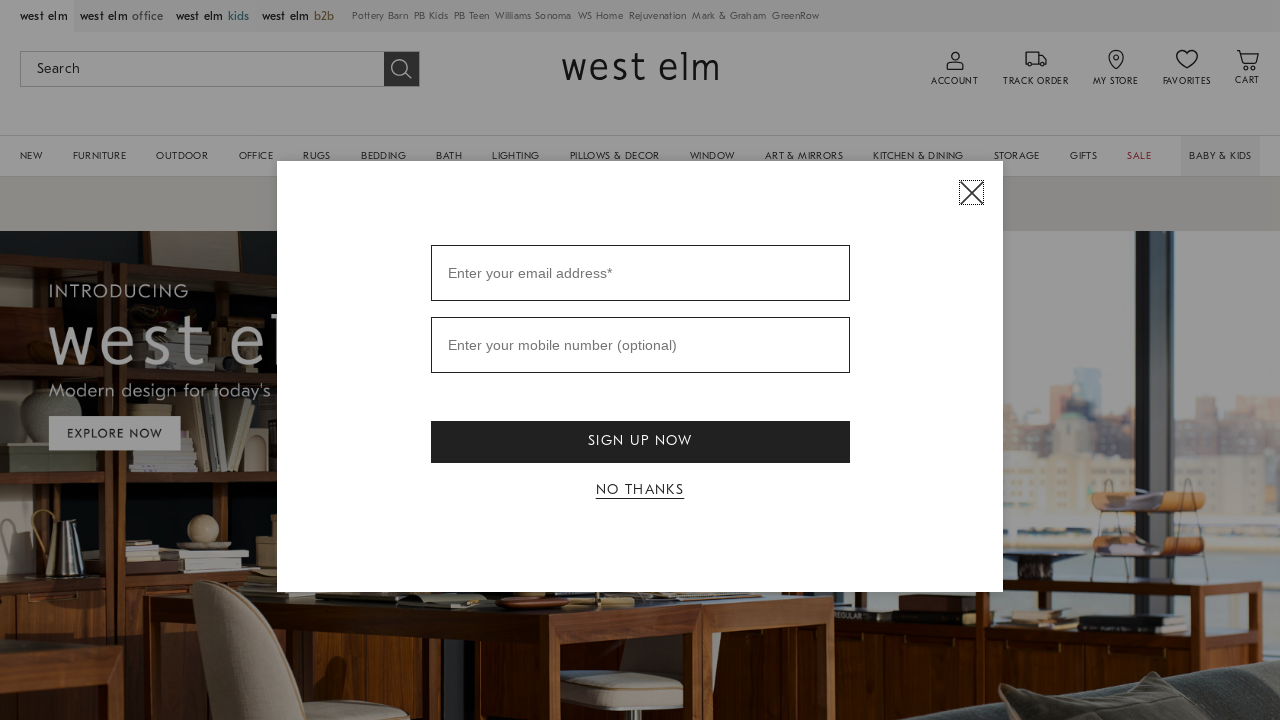

Retrieved current URL after navigation
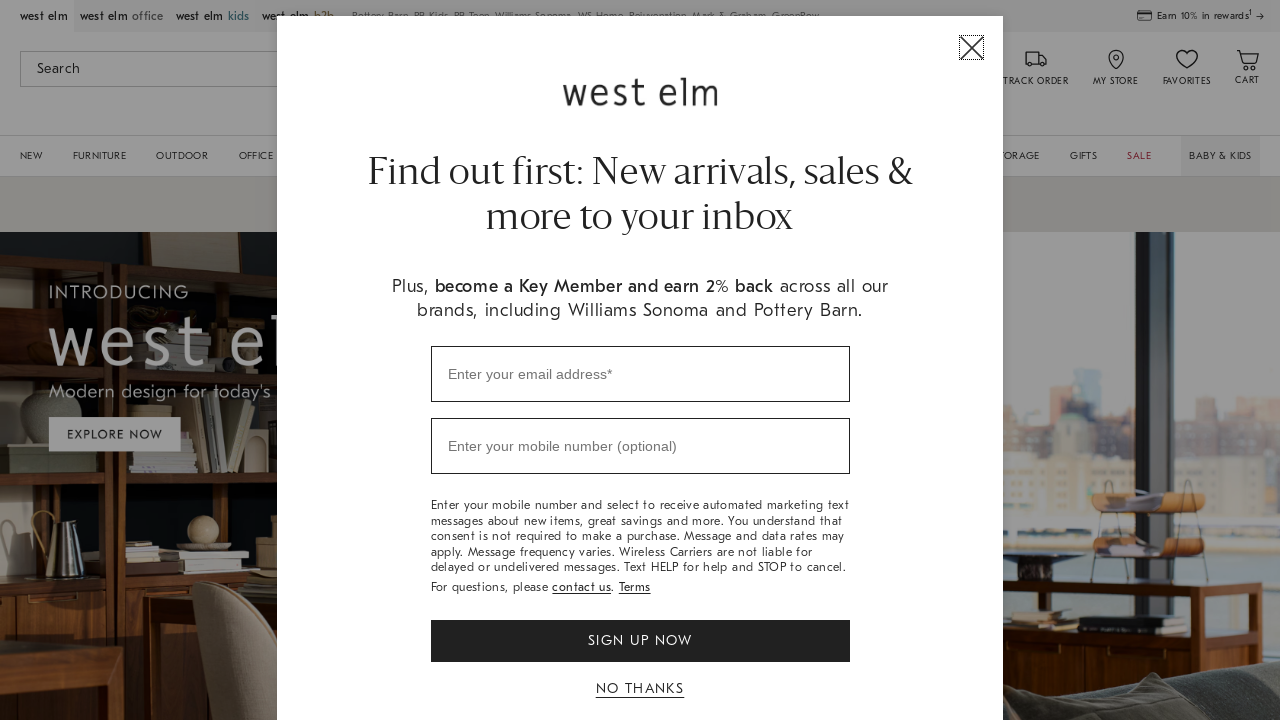

Extracted domain 'westelm' from URL
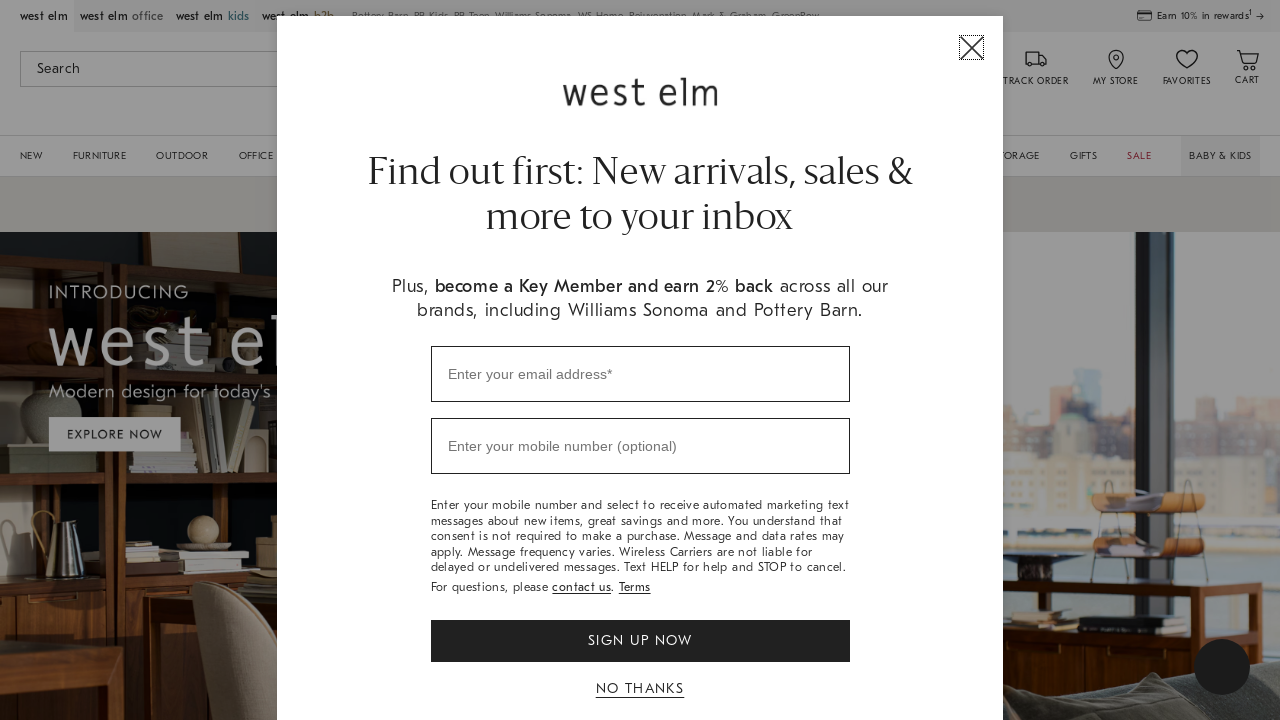

Retrieved and normalized page title
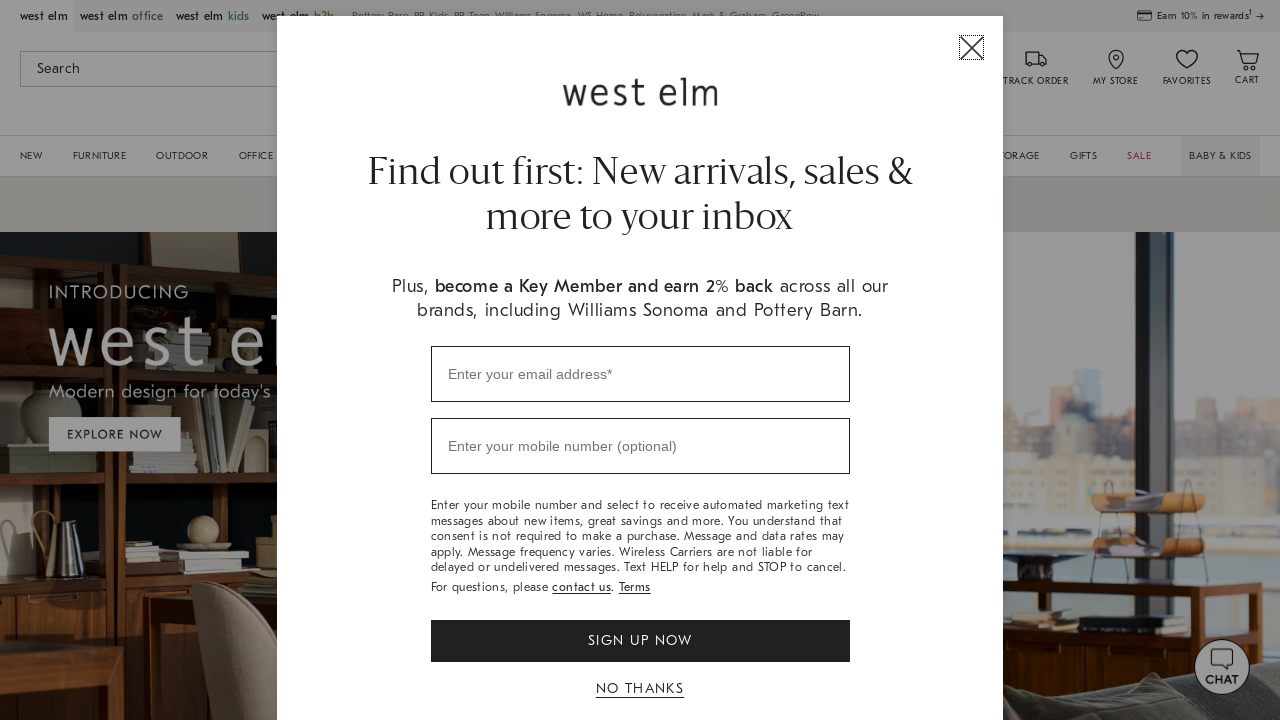

Verified domain in title for https://www.westelm.com/: True
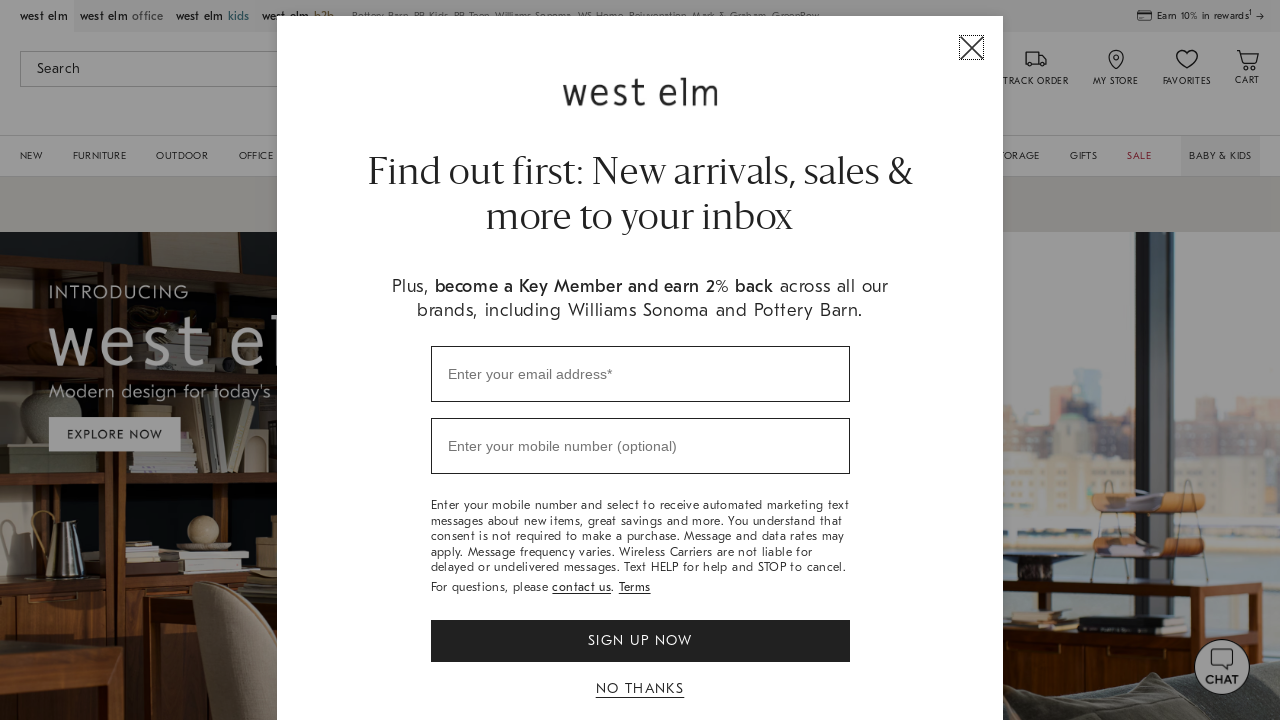

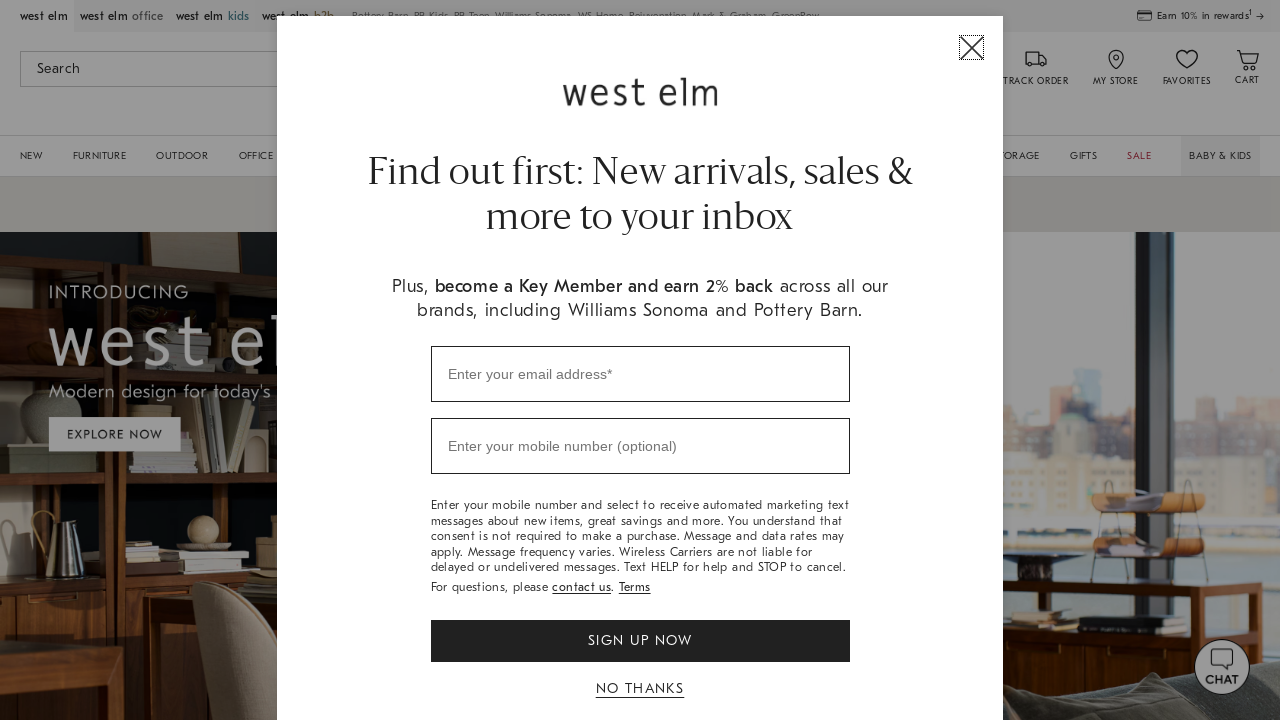